Opens Flipkart homepage and verifies the page loads successfully

Starting URL: https://www.flipkart.com

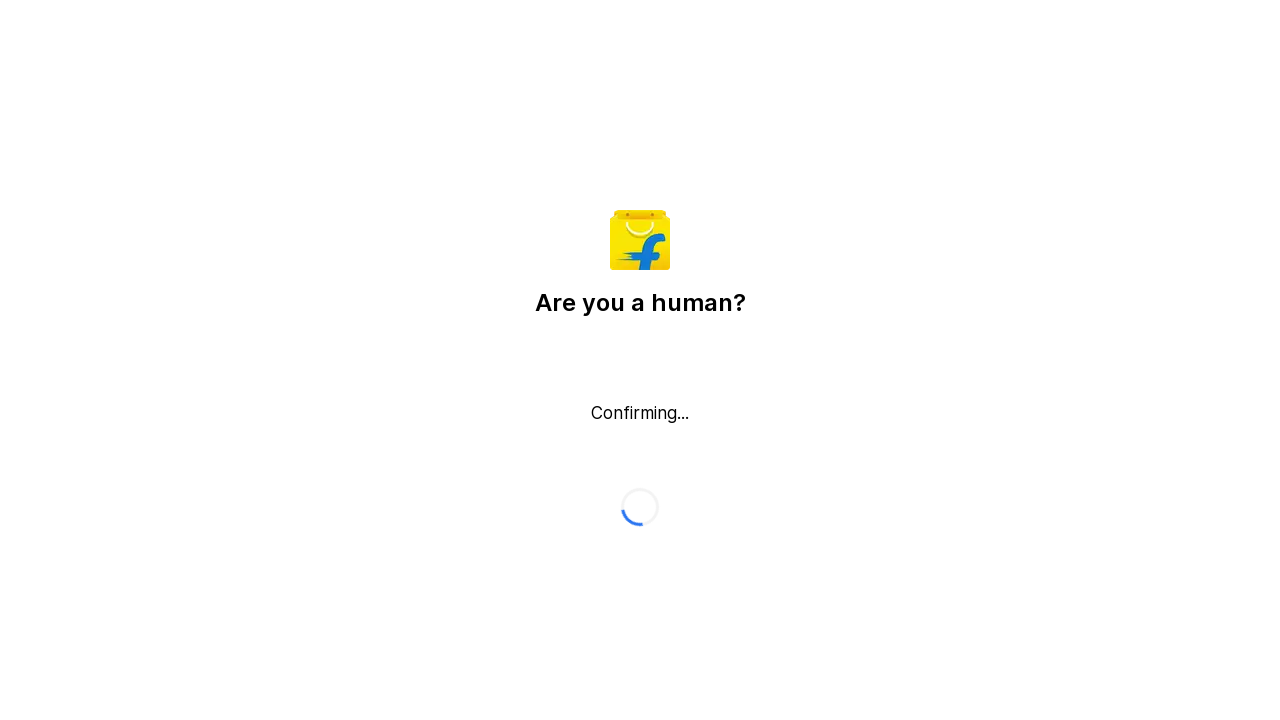

Waited for page DOM content to load
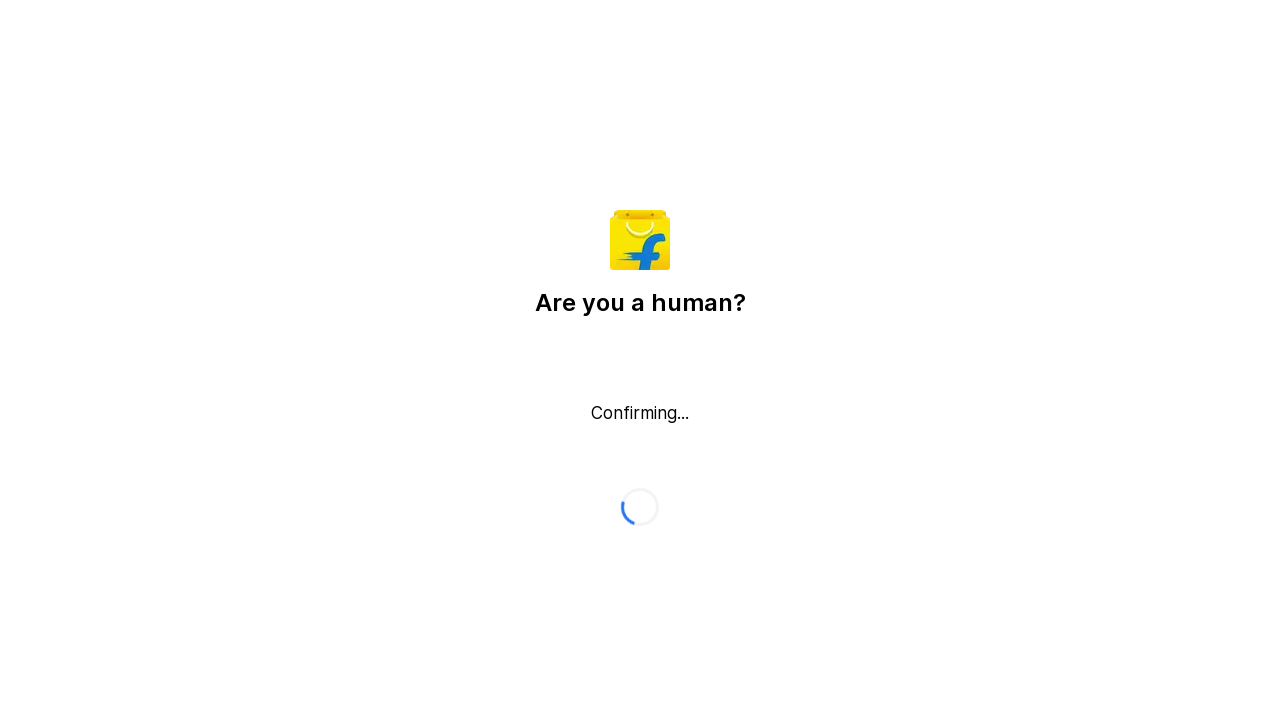

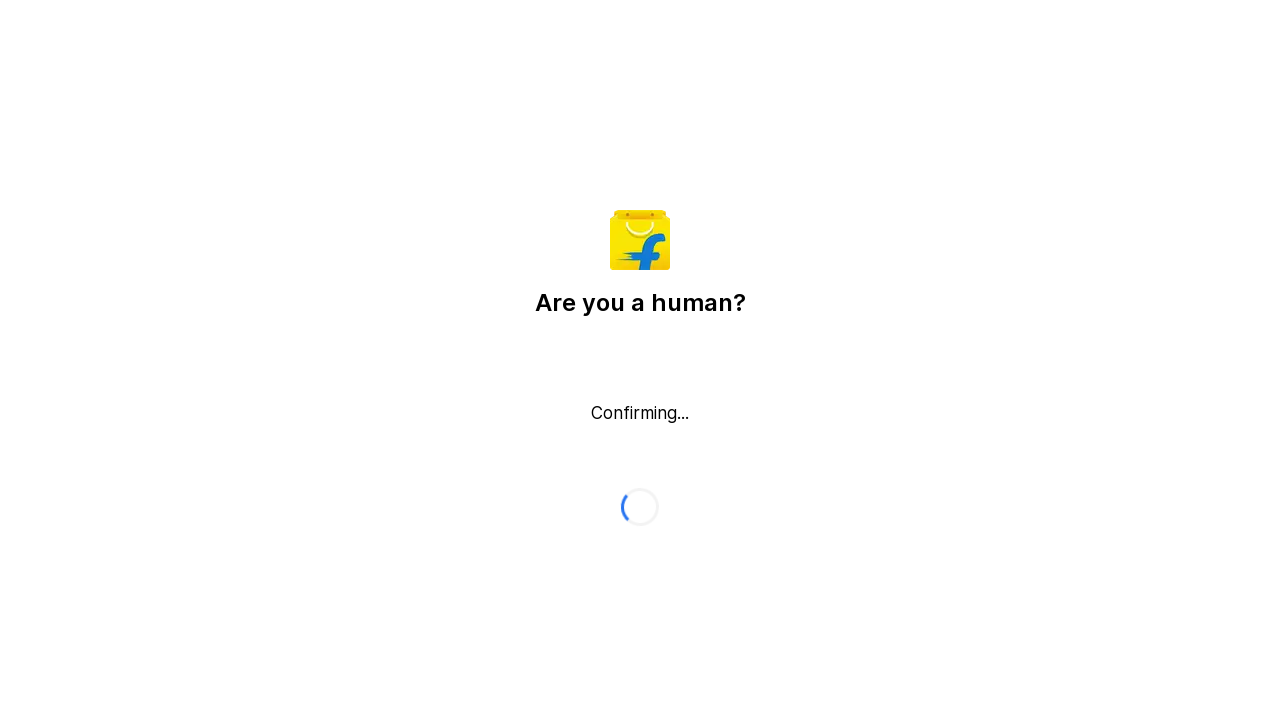